Tests checkbox functionality by checking the first checkbox, checking the second checkbox, and then unchecking the second checkbox on a test page.

Starting URL: https://the-internet.herokuapp.com/checkboxes

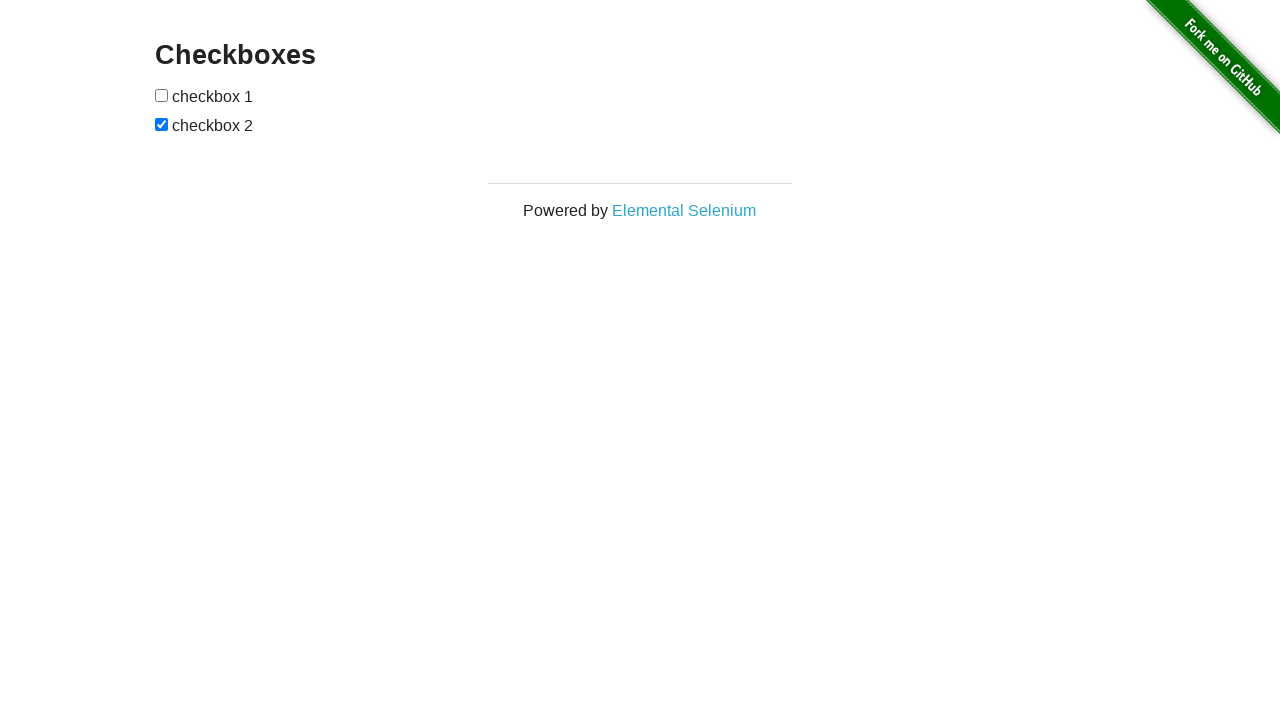

Checked the first checkbox at (162, 95) on xpath=//form[@id='checkboxes']/input[1]
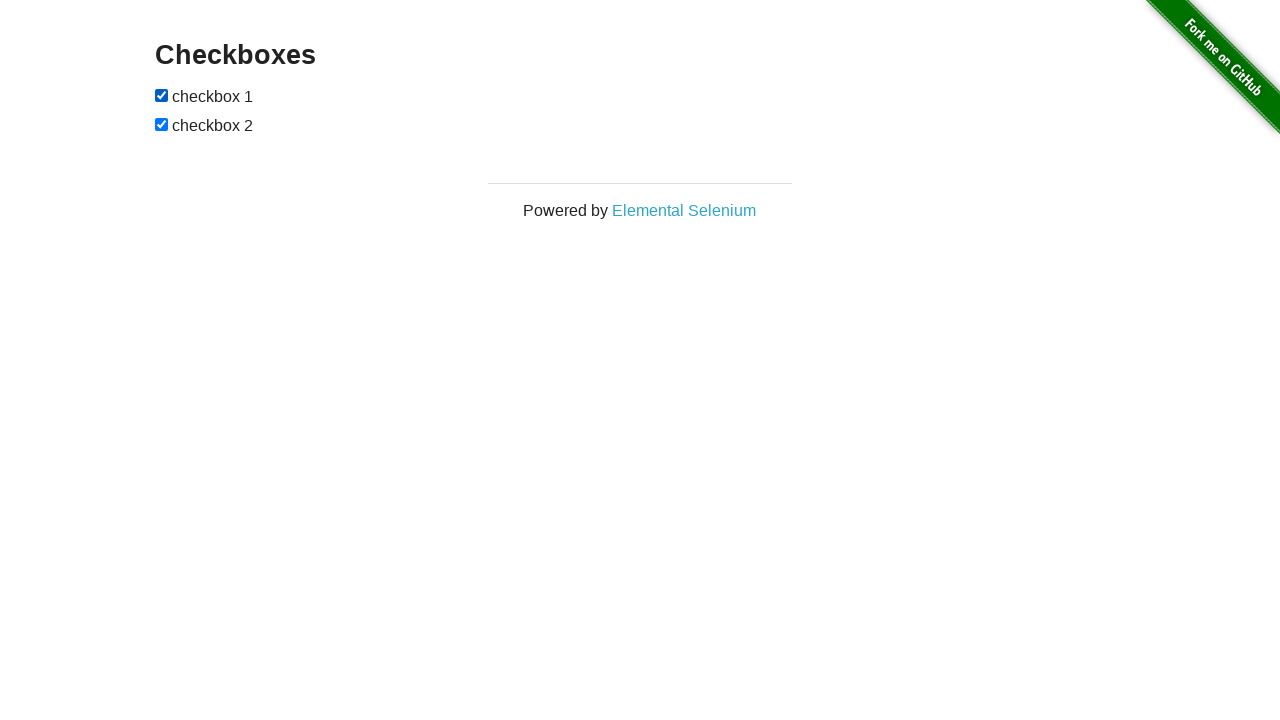

Checked the second checkbox on xpath=//form[@id='checkboxes']/input[2]
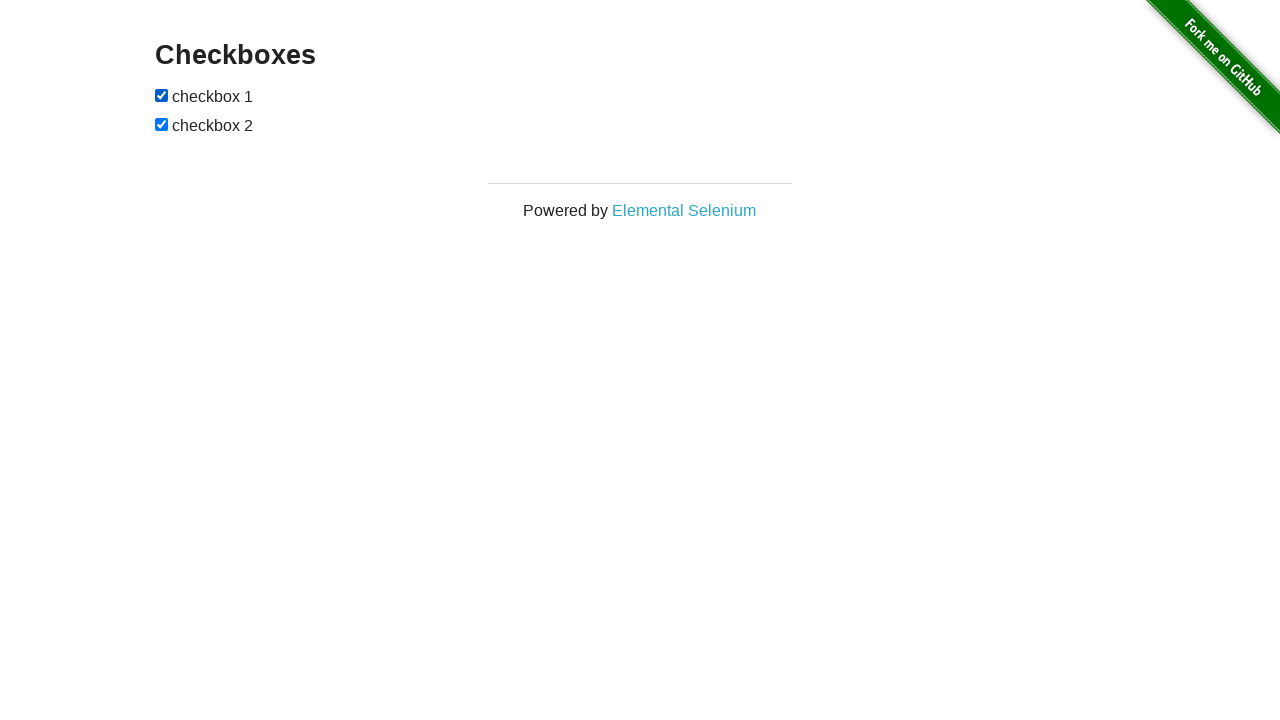

Unchecked the second checkbox at (162, 124) on xpath=//form[@id='checkboxes']/input[2]
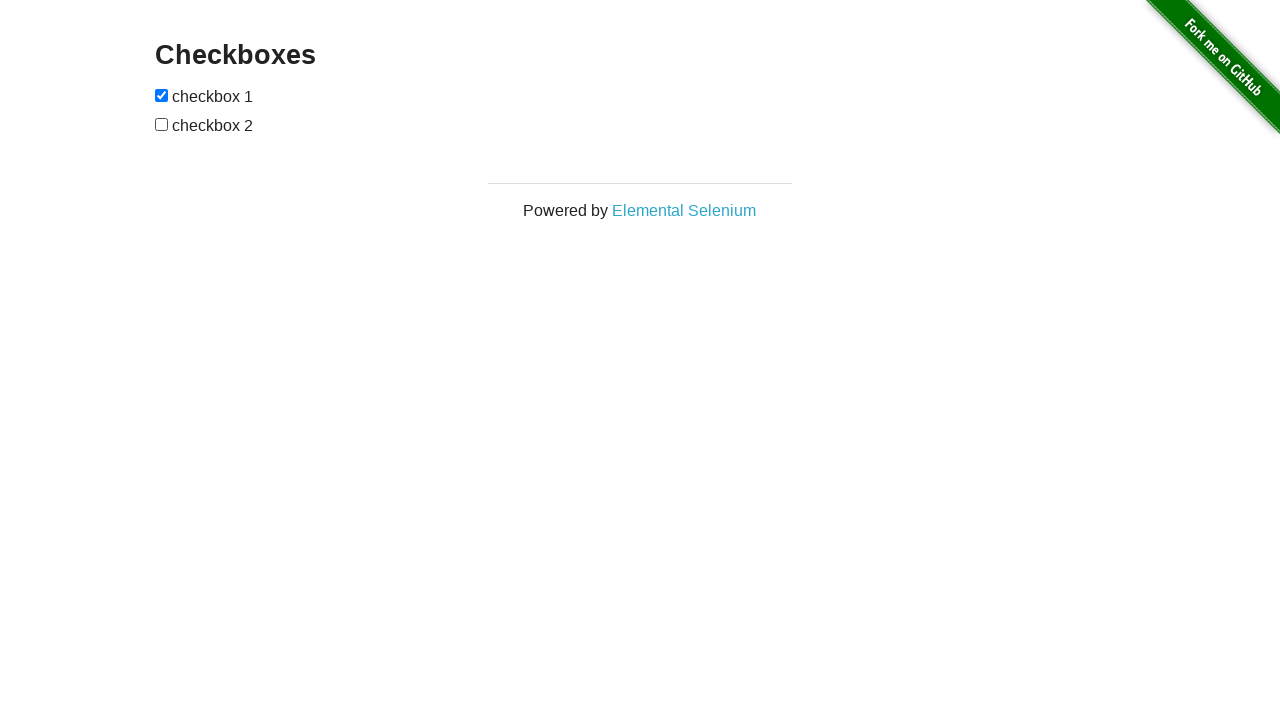

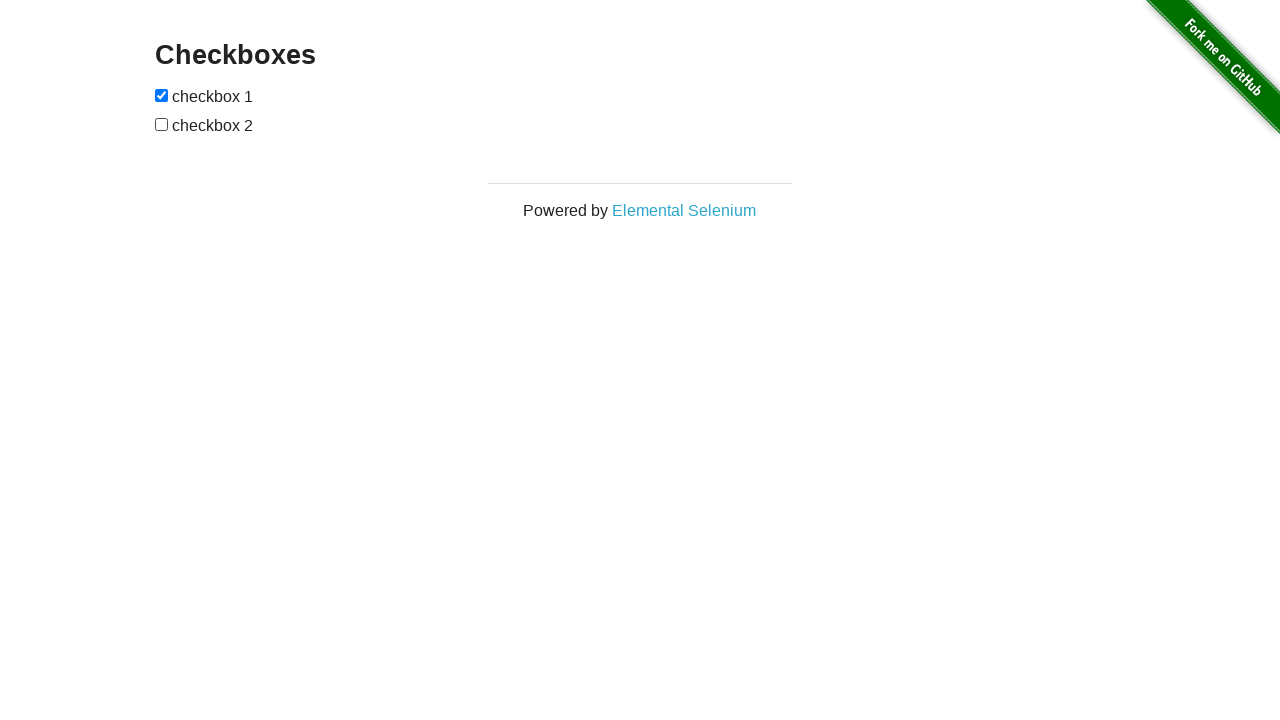